Tests division operation by dividing 10 by 1 and verifying the result is 10

Starting URL: https://testsheepnz.github.io/BasicCalculator.html

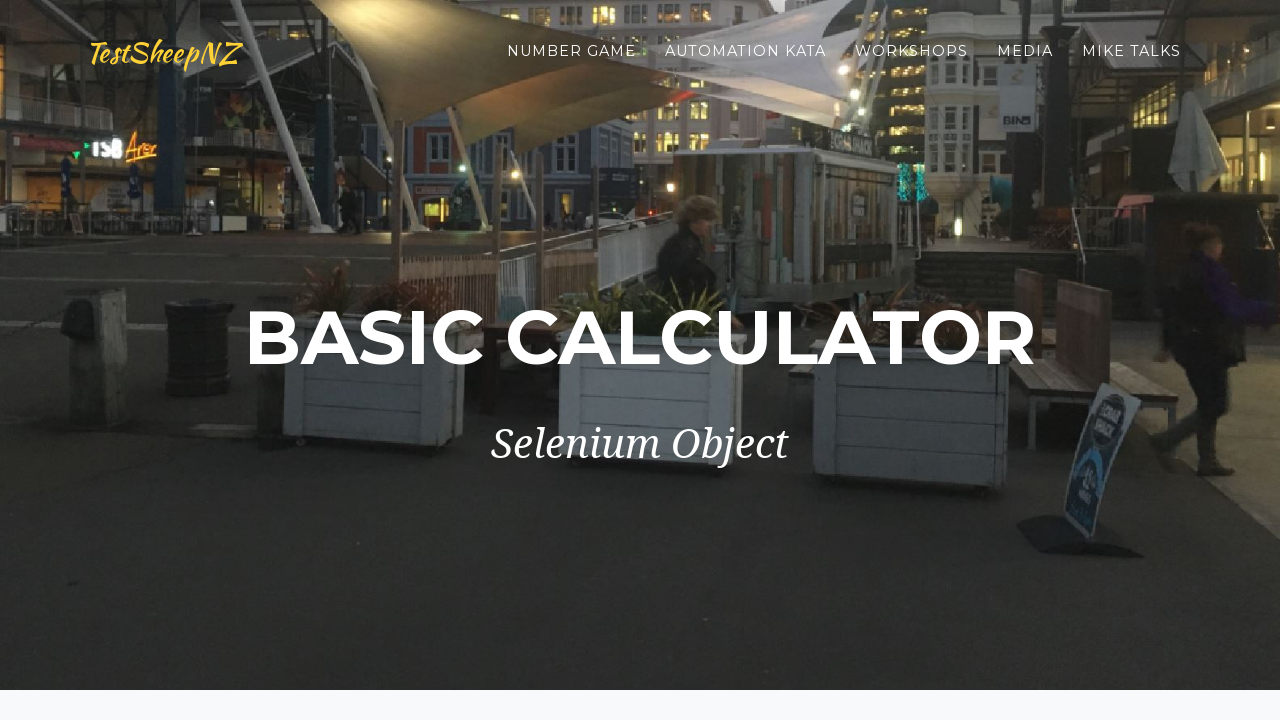

Filled first number field with 10 on #number1Field
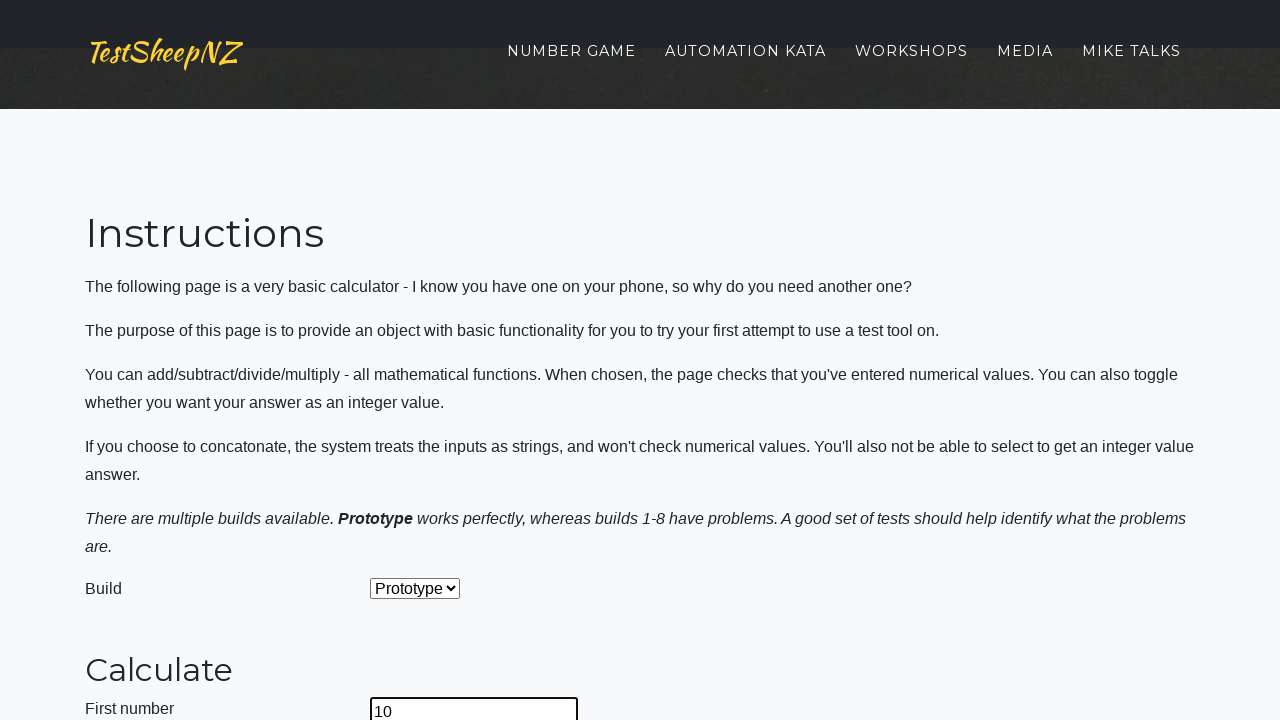

Filled second number field with 1 on #number2Field
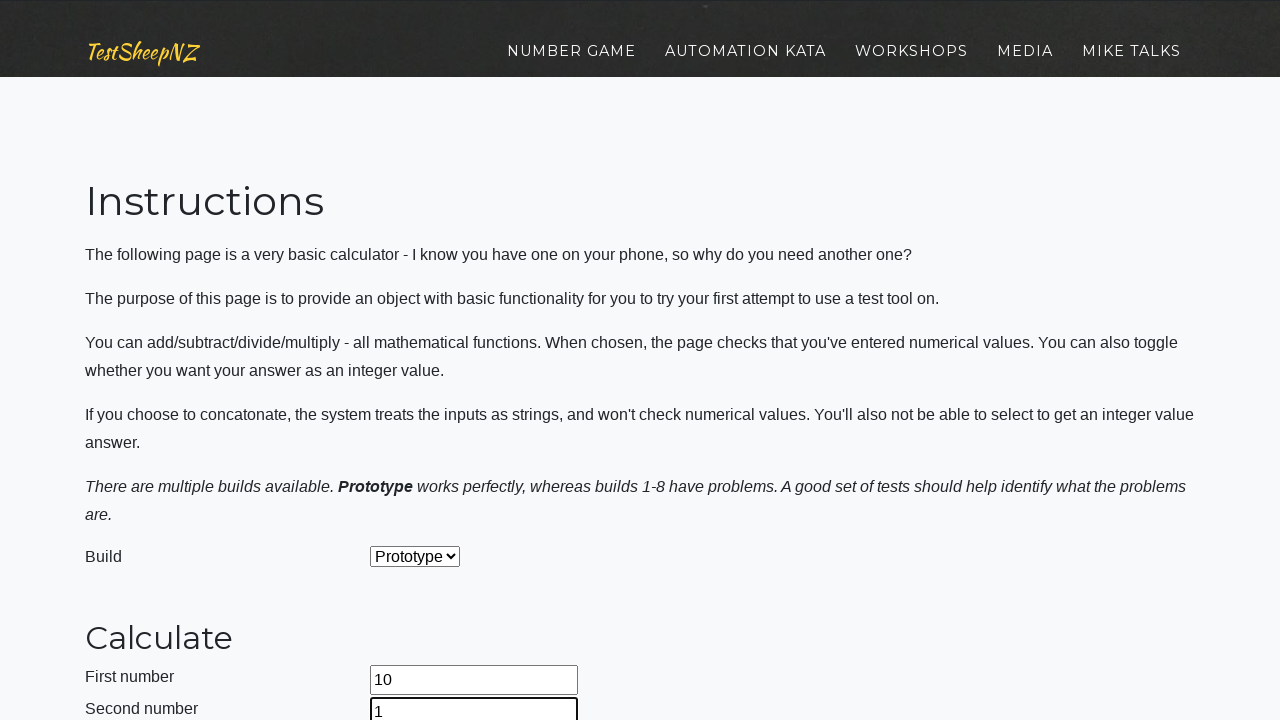

Clicked on the operation dropdown at (426, 360) on #selectOperationDropdown
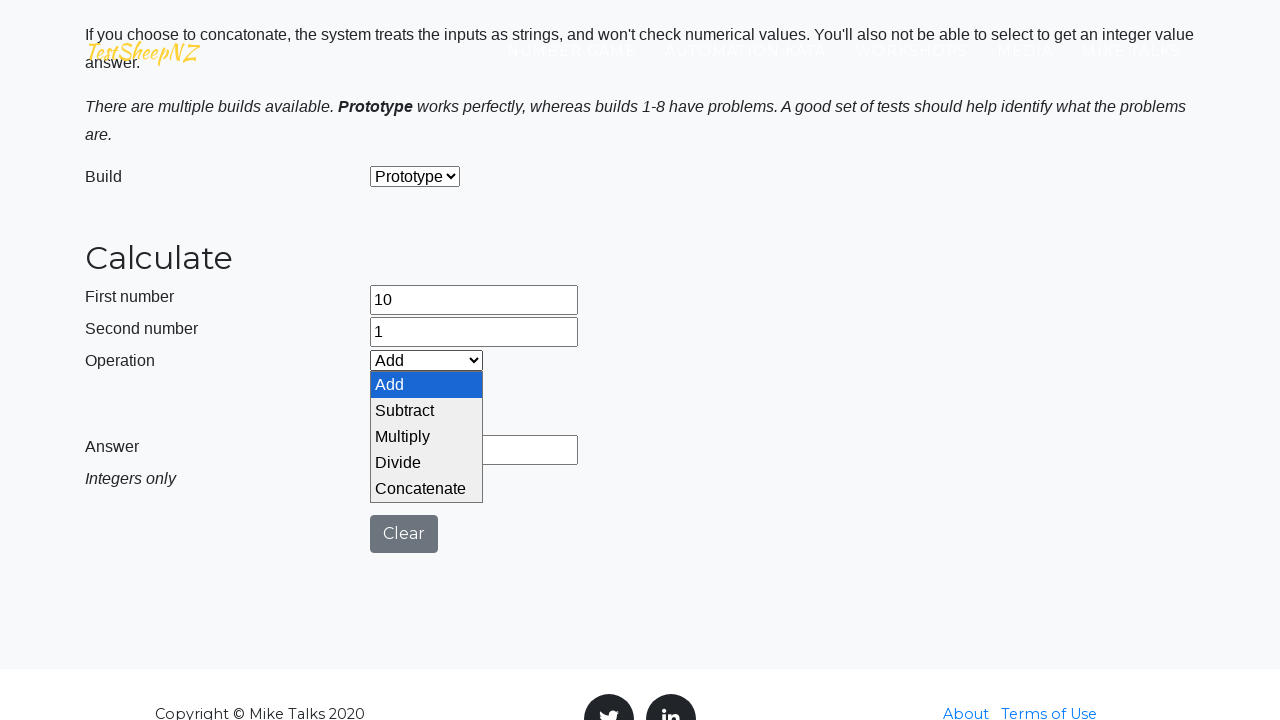

Selected Divide operation from dropdown on #selectOperationDropdown
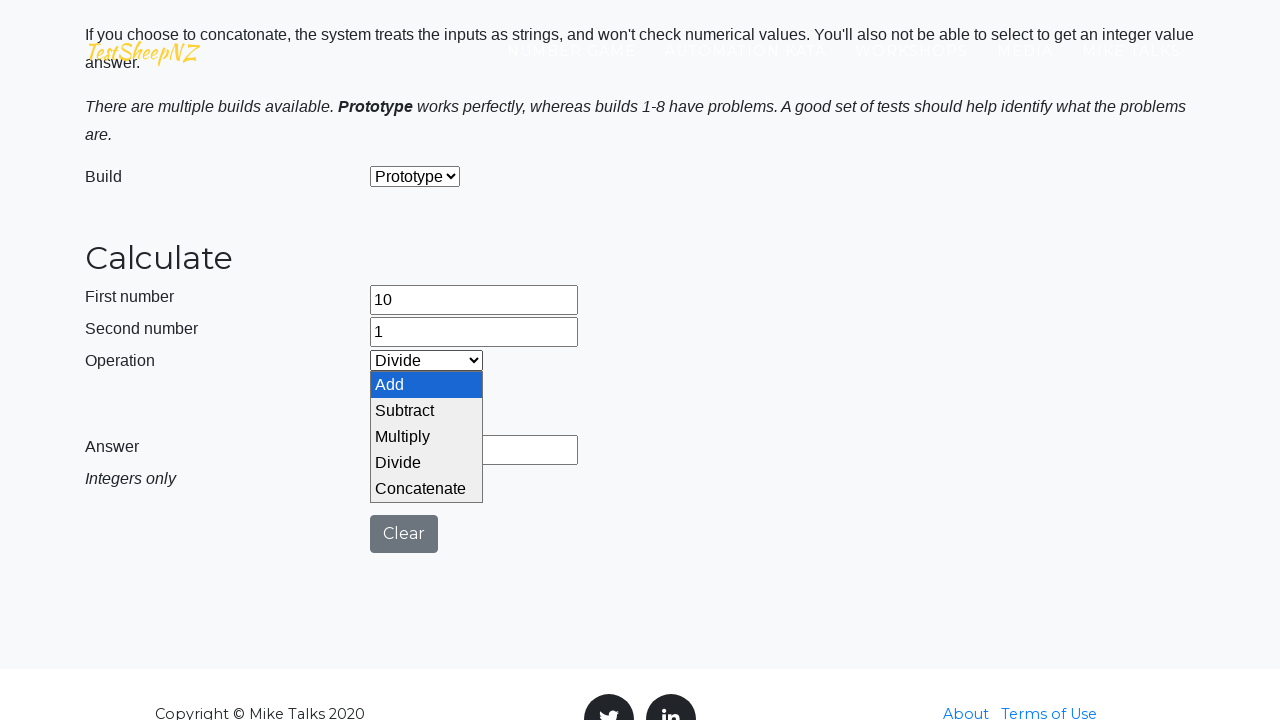

Clicked calculate button to perform division at (422, 400) on #calculateButton
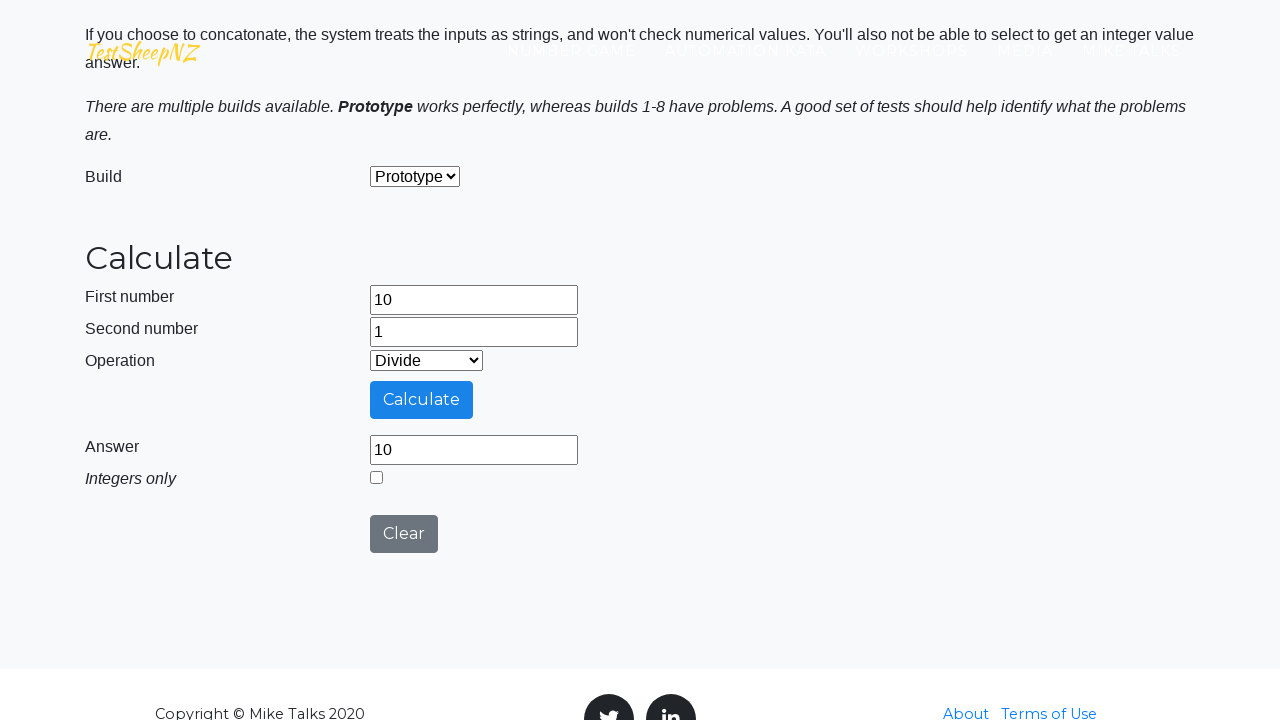

Result field appeared with answer
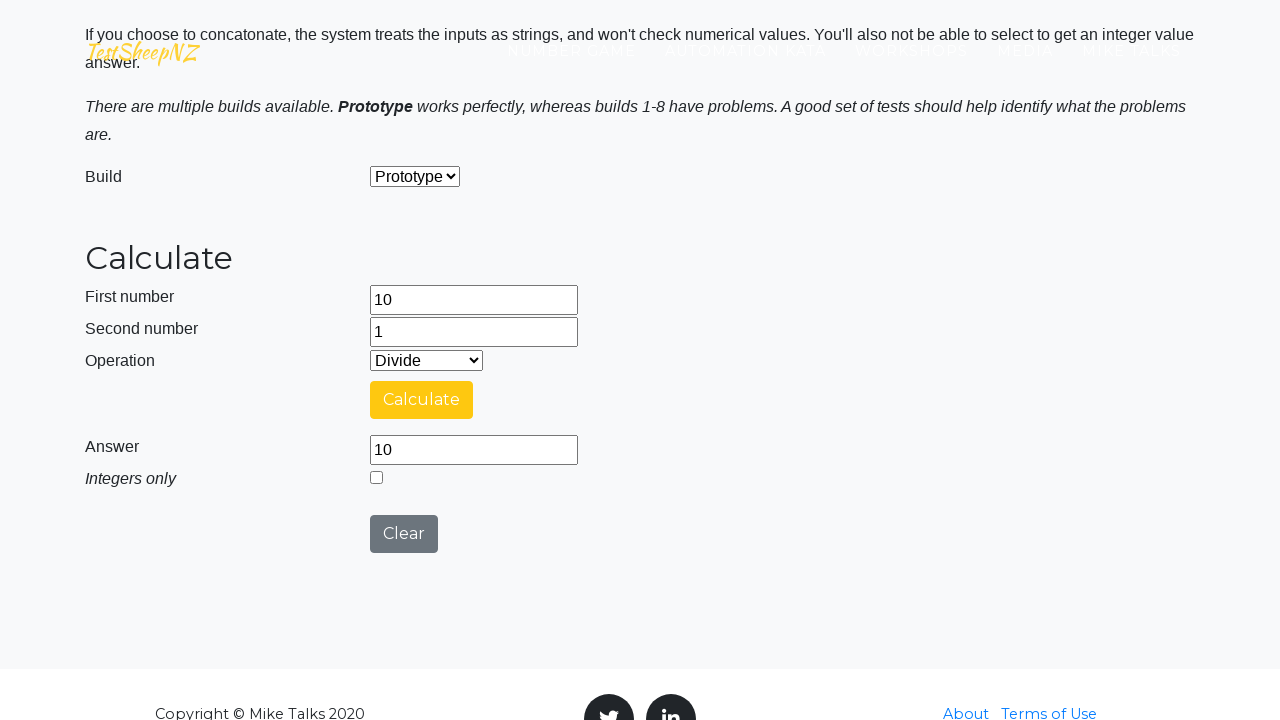

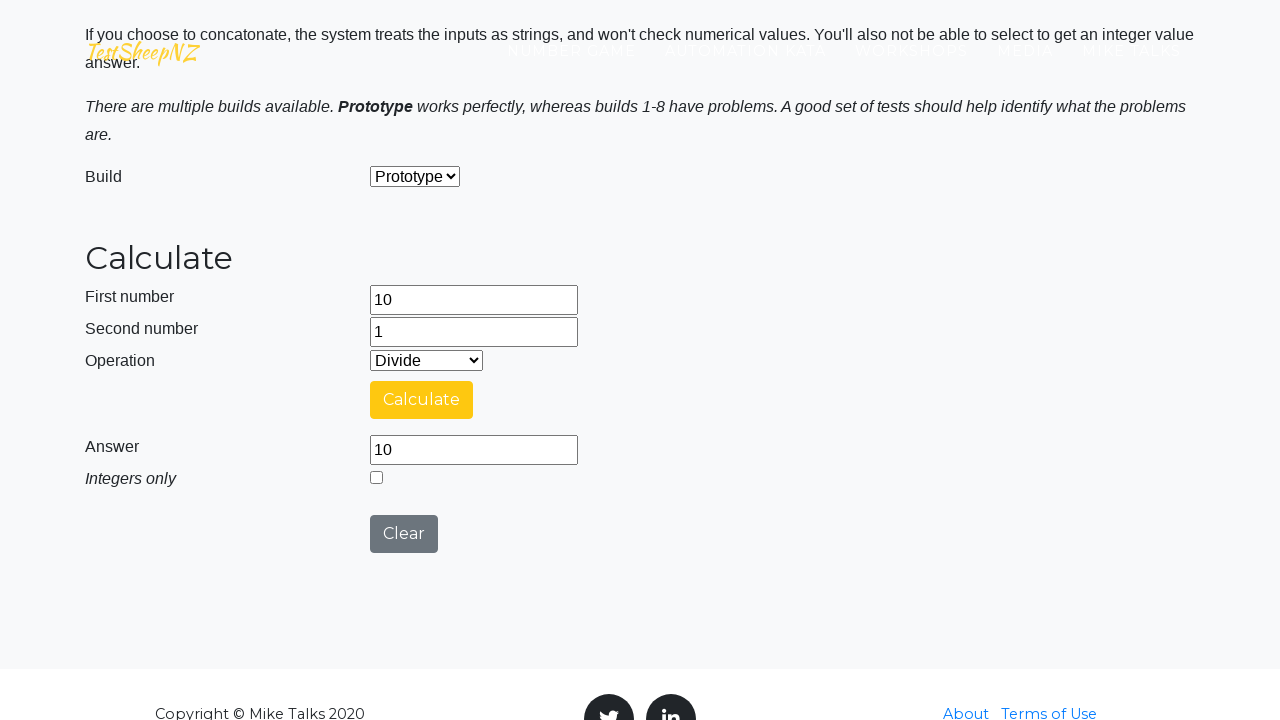